Tests the hotel search page by filling in the hotel location field with "Warsaw" and entering an email address in the newsletter subscription field at the bottom of the page.

Starting URL: https://hotel-testlab.coderslab.pl/en/

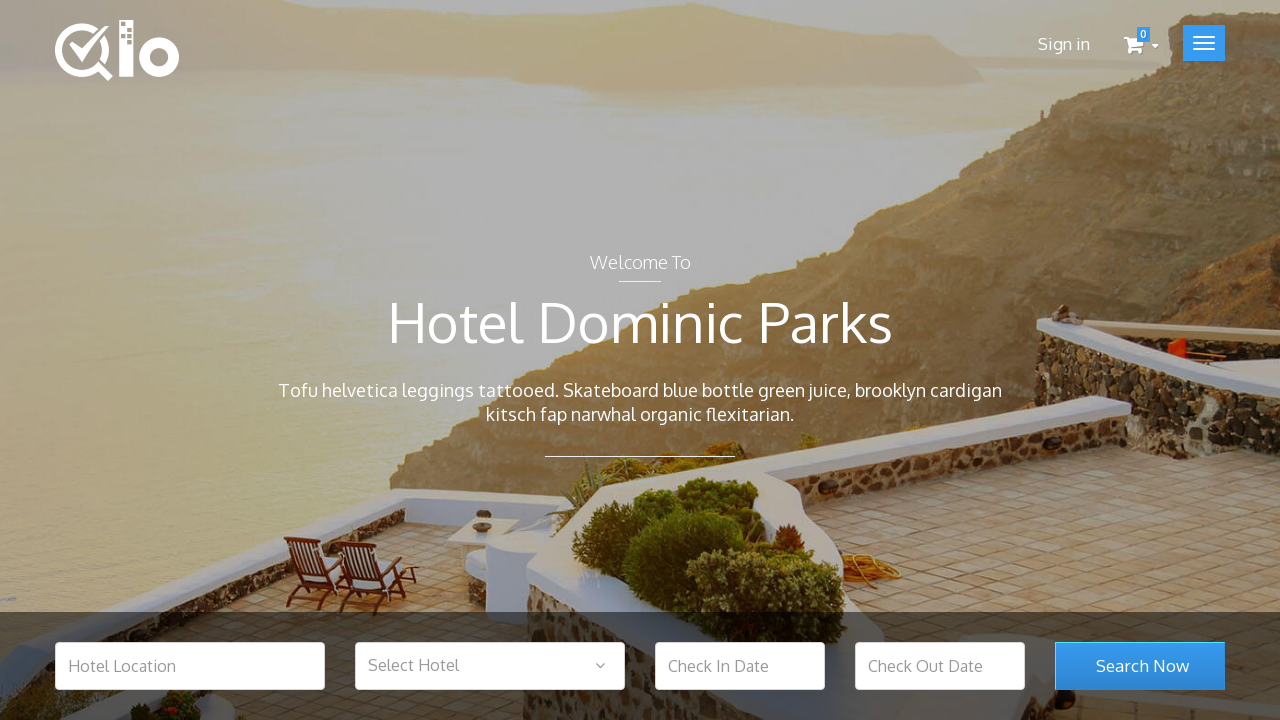

Filled hotel location field with 'Warsaw' on #hotel_location
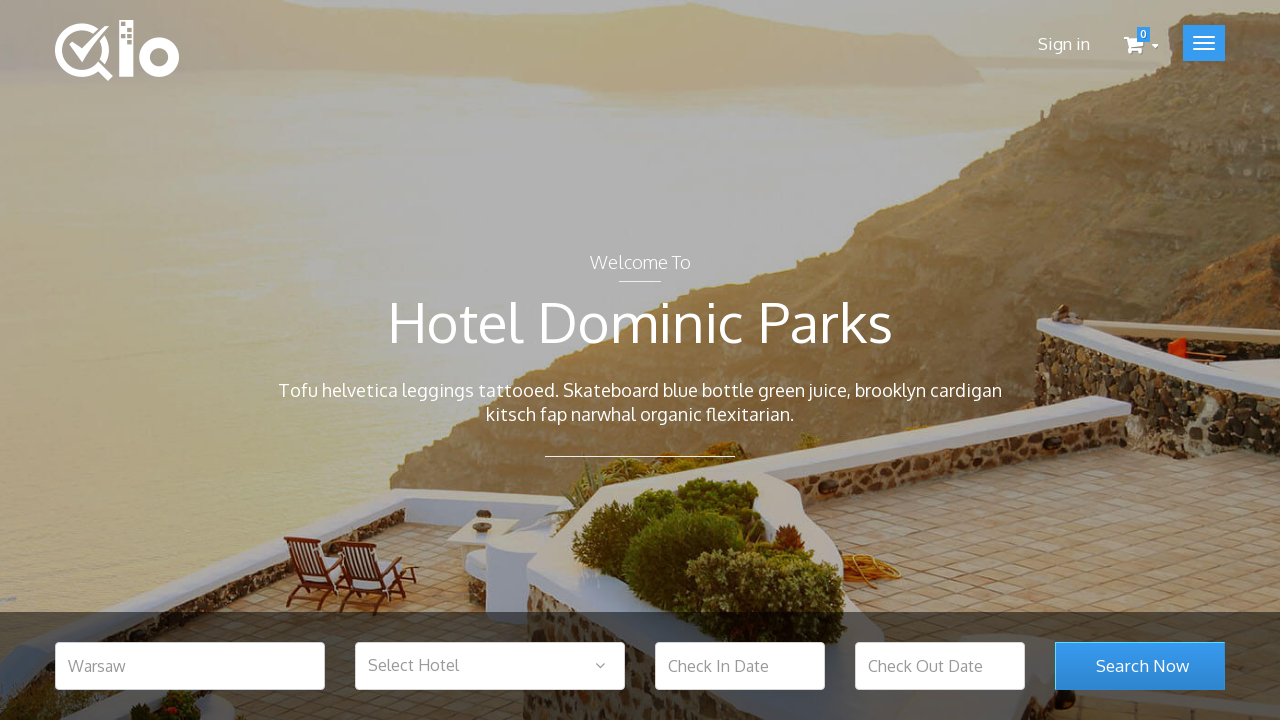

Filled newsletter subscription field with 'abcd1234@gmail.com' on #newsletter-input
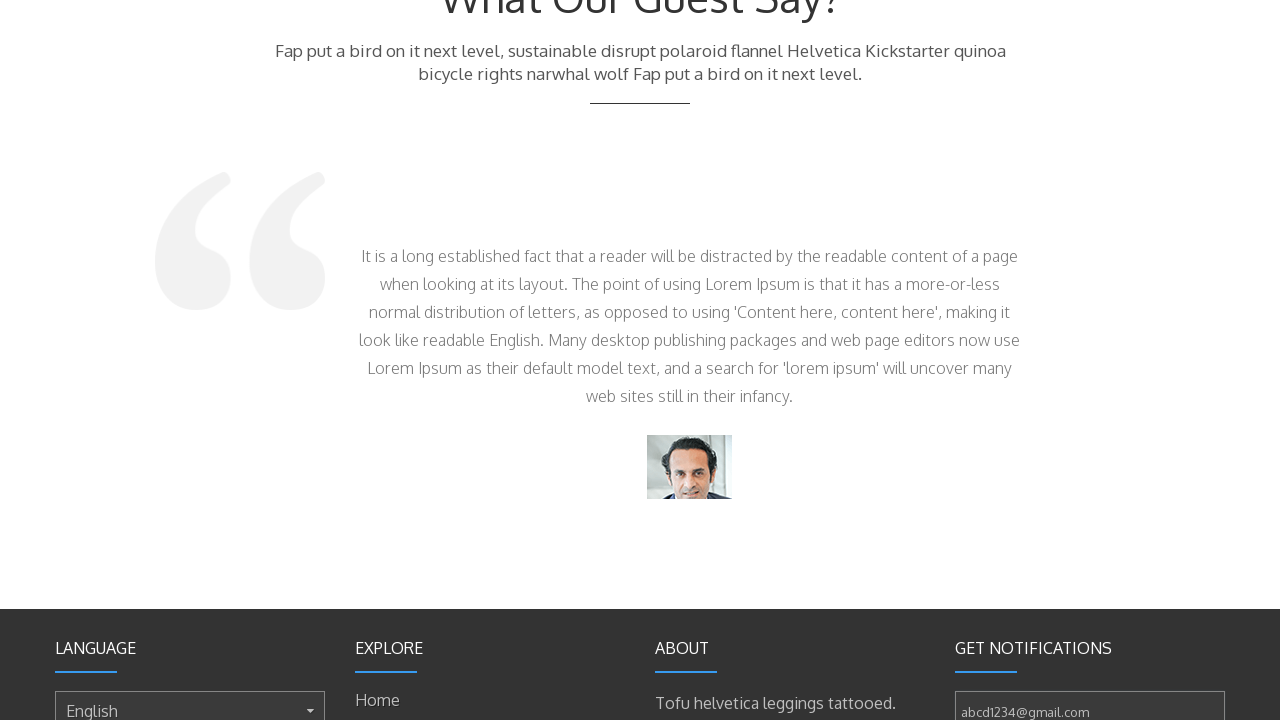

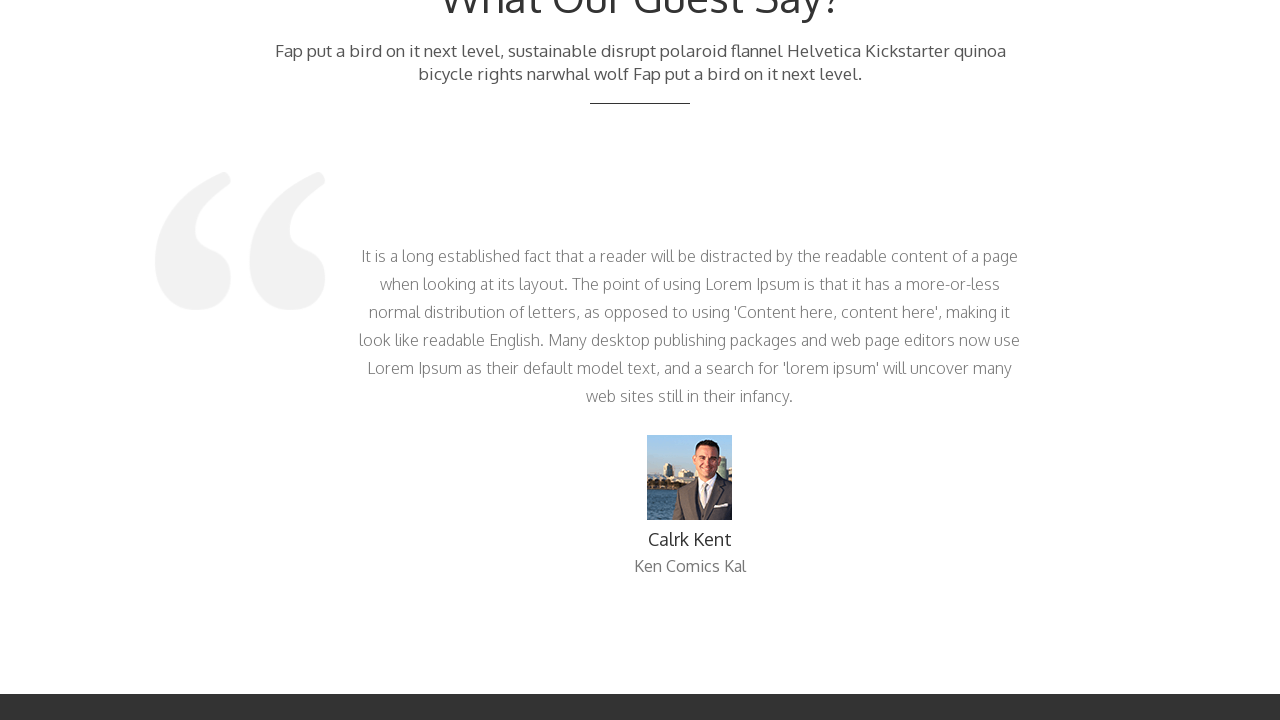